Navigates to DemoQA website and executes a JavaScript console.log command in the browser. This is a minimal demonstration script with most functionality commented out.

Starting URL: https://demoqa.com/

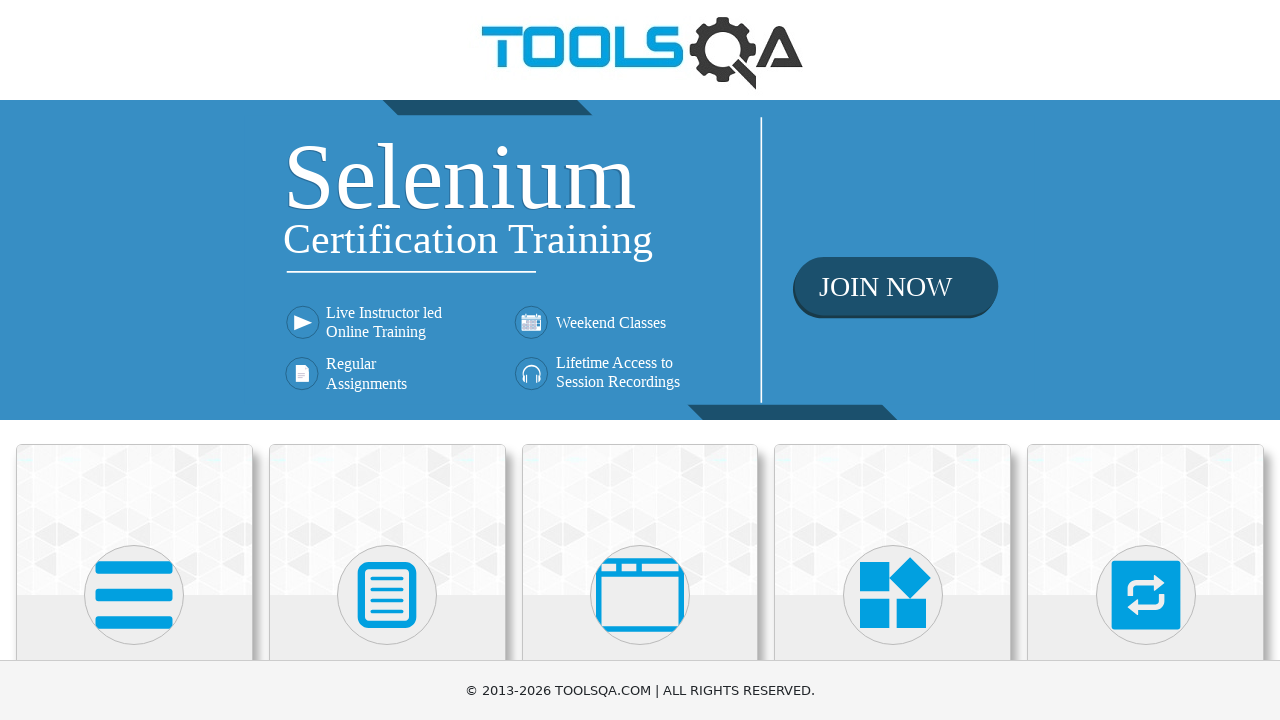

Set viewport size to 1920x1080
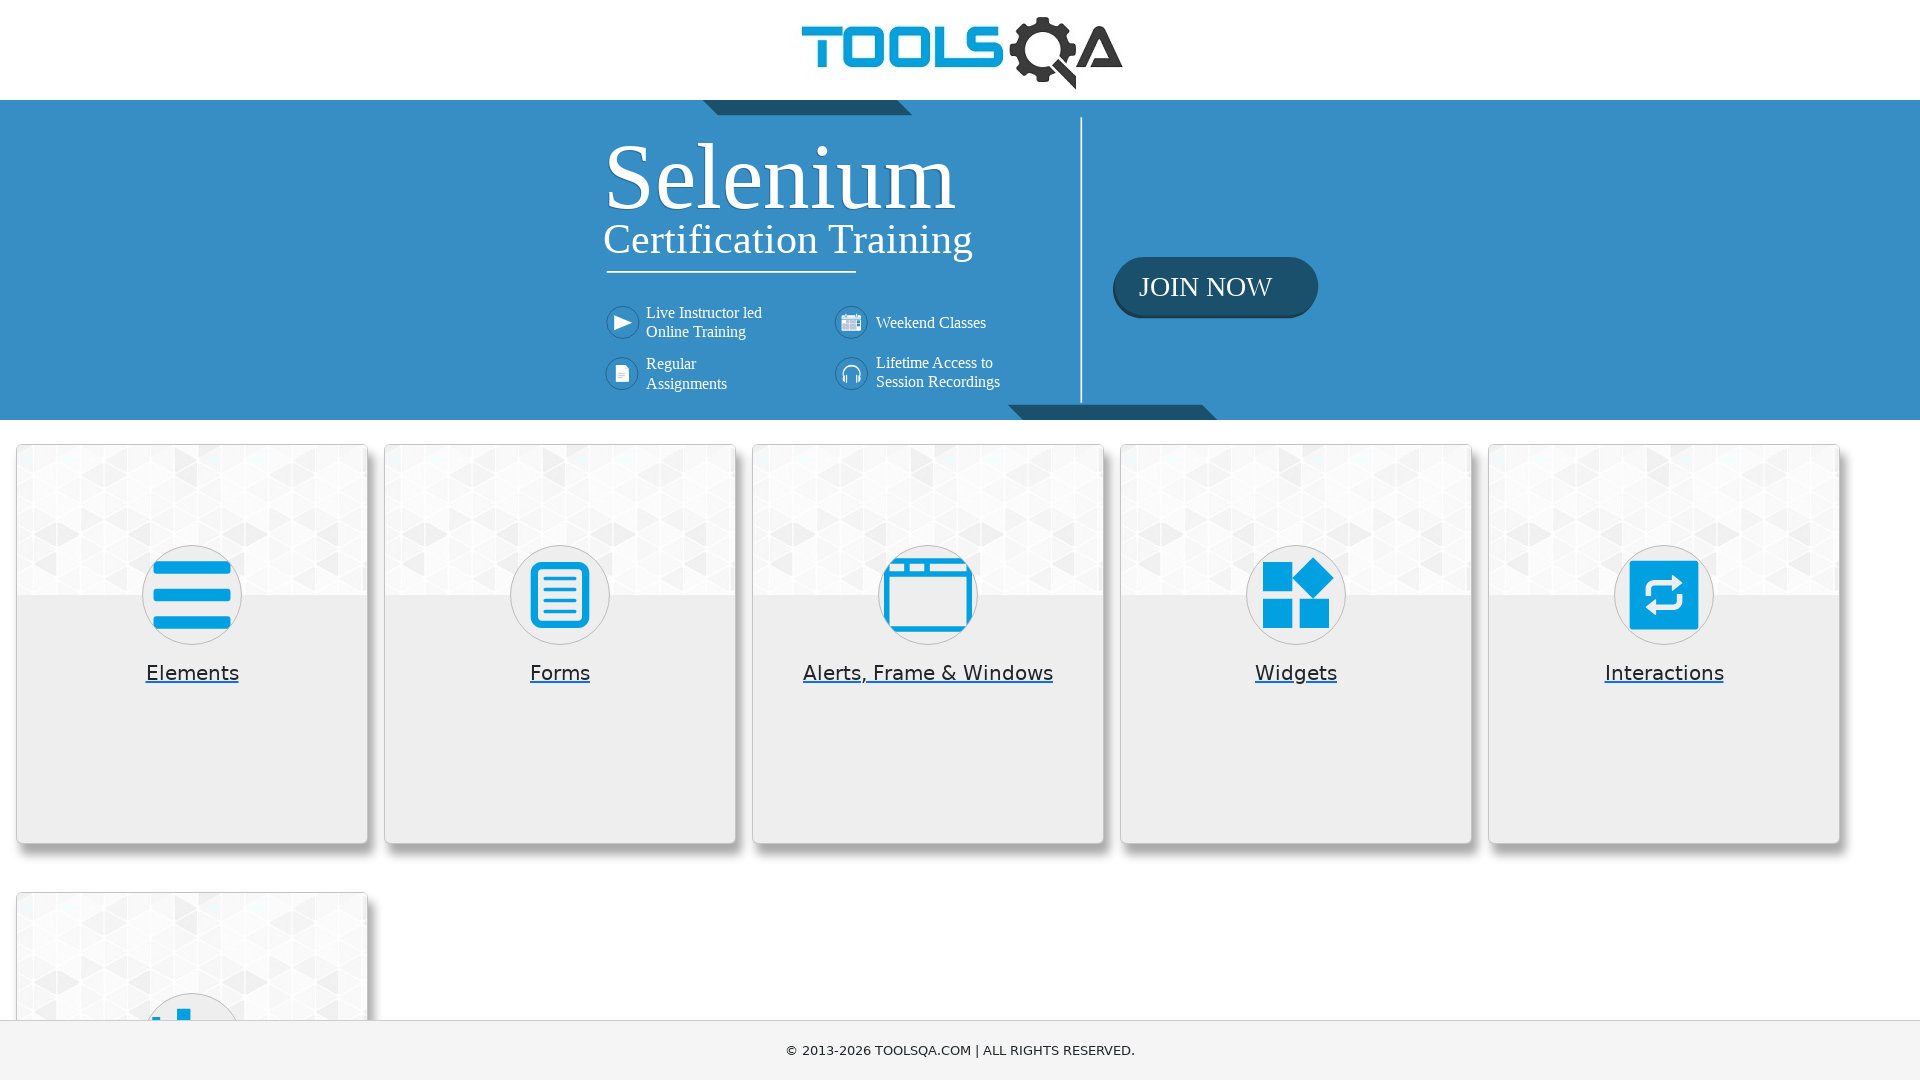

Waited for page to reach domcontentloaded state
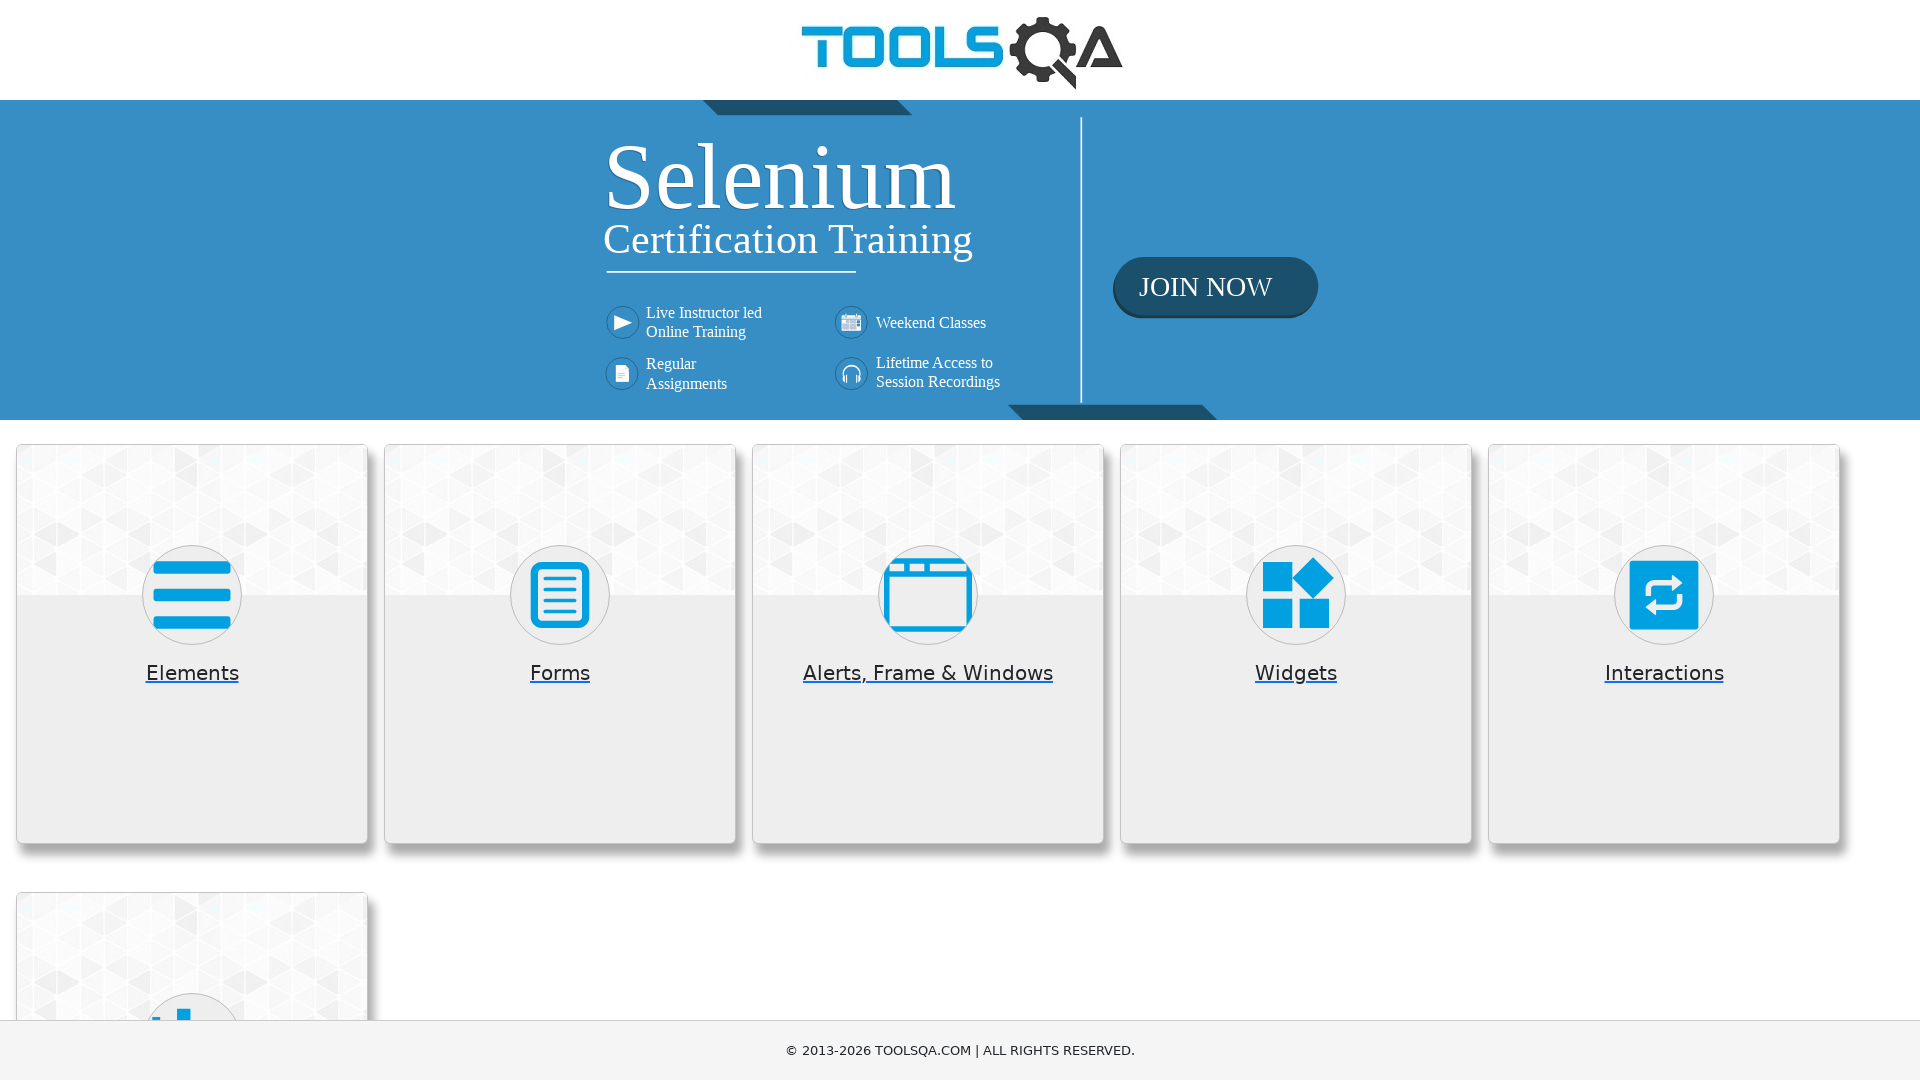

Executed JavaScript console.log command in browser
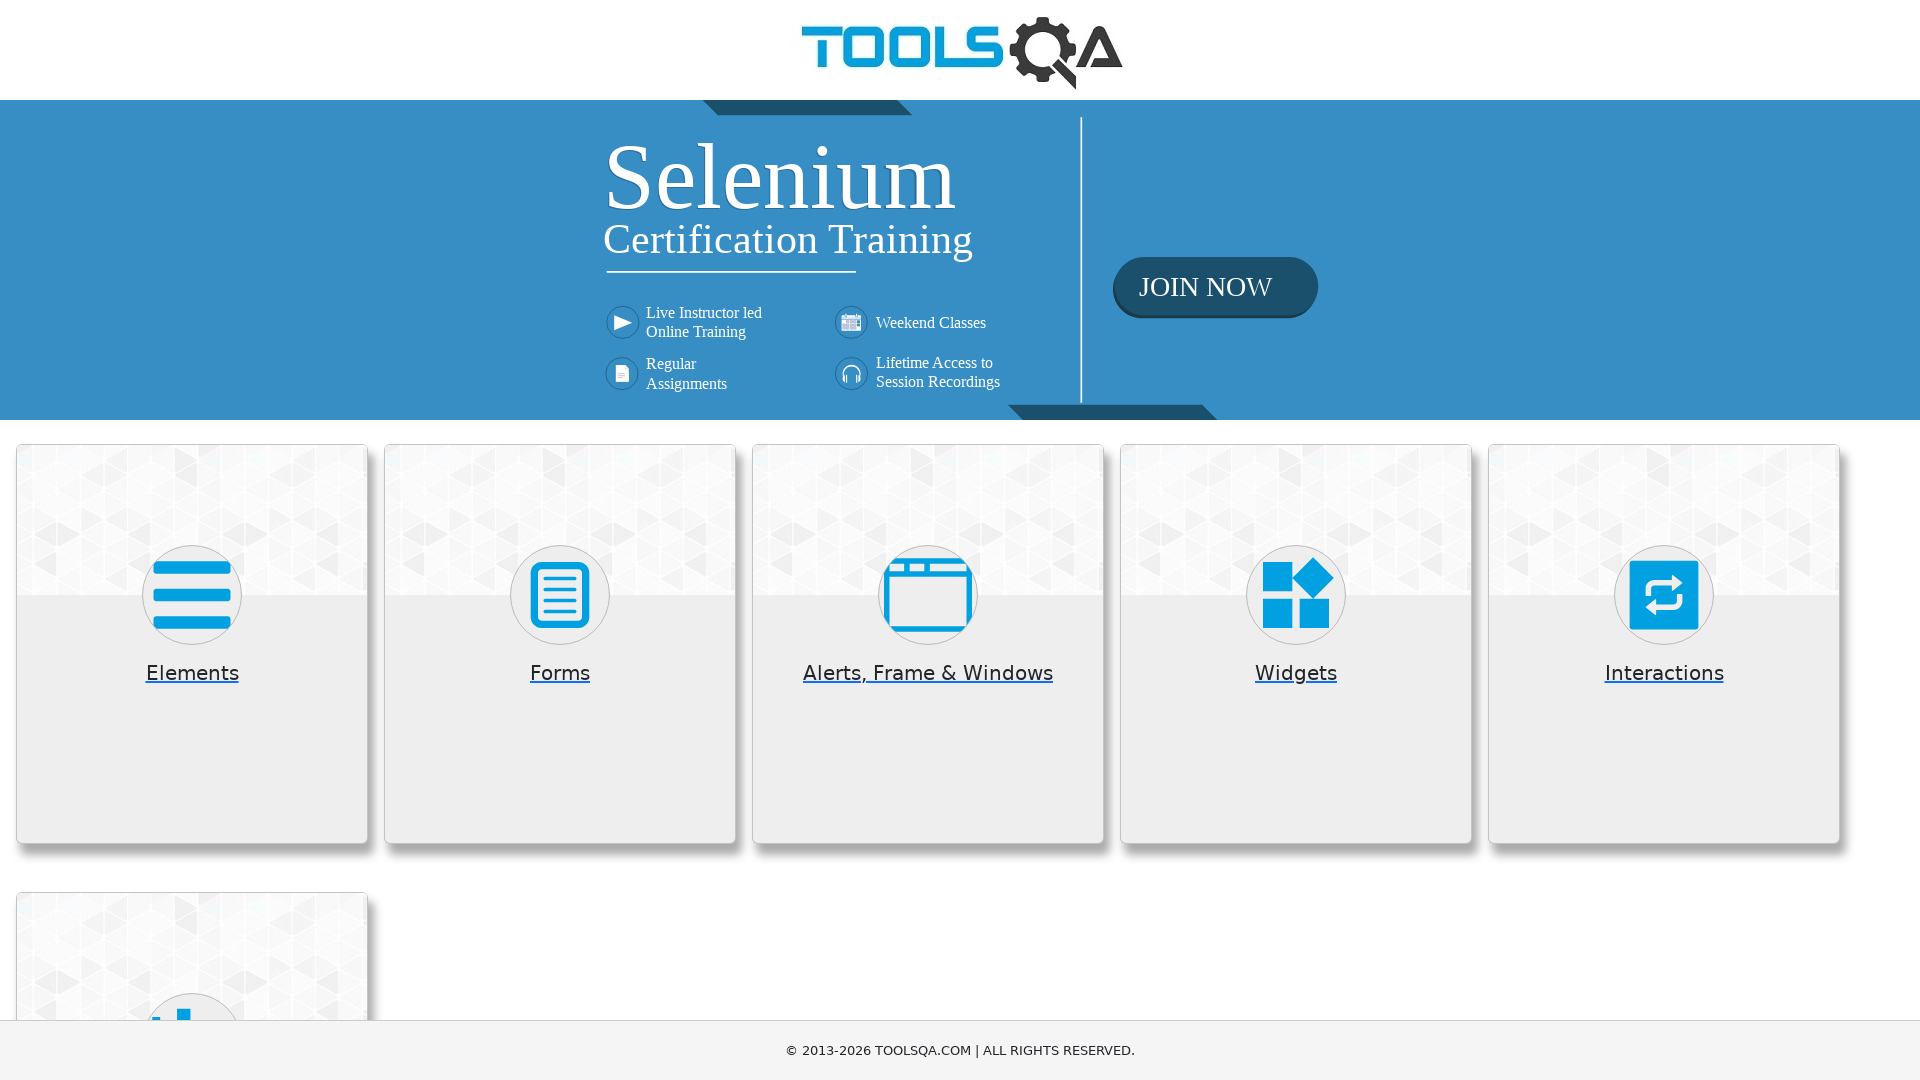

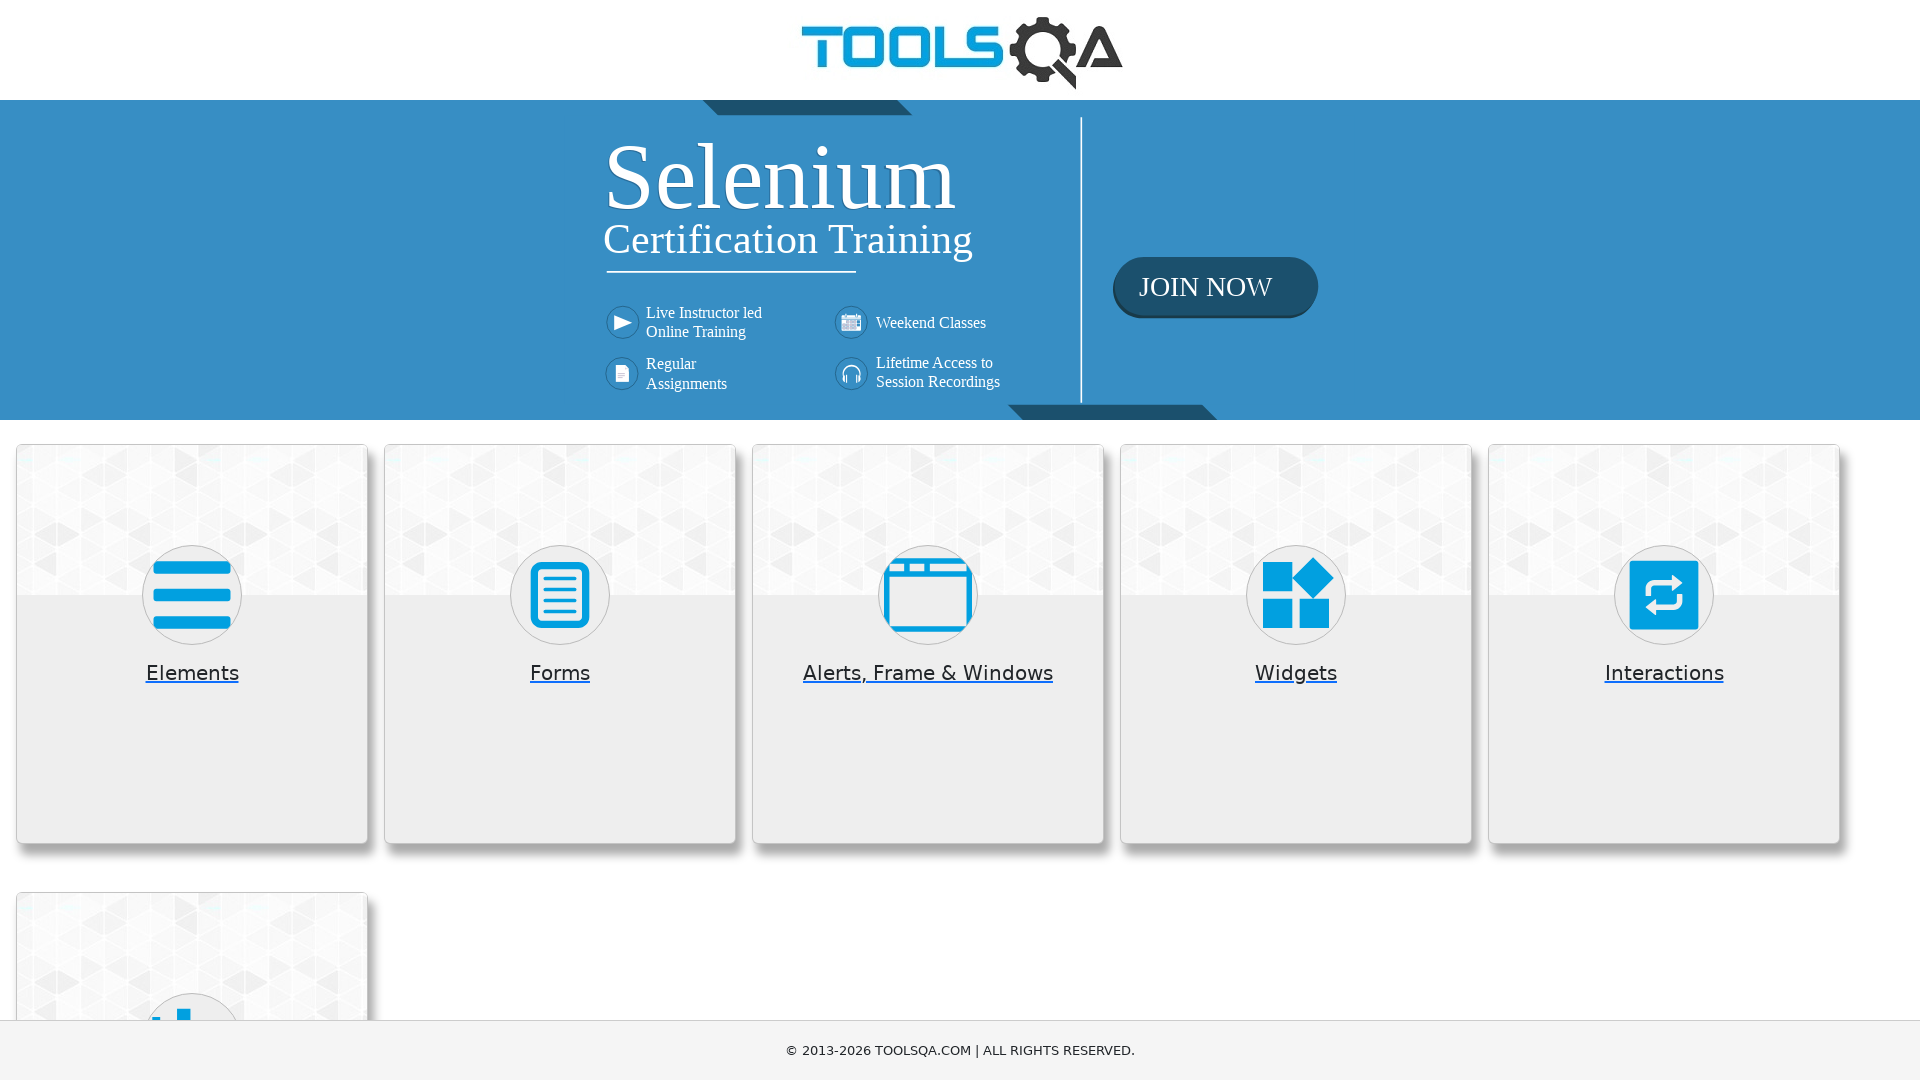